Tests editable/searchable dropdown by typing country names (Albania, Armenia, Belarus, Benin) and selecting them from filtered options

Starting URL: https://react.semantic-ui.com/maximize/dropdown-example-search-selection/

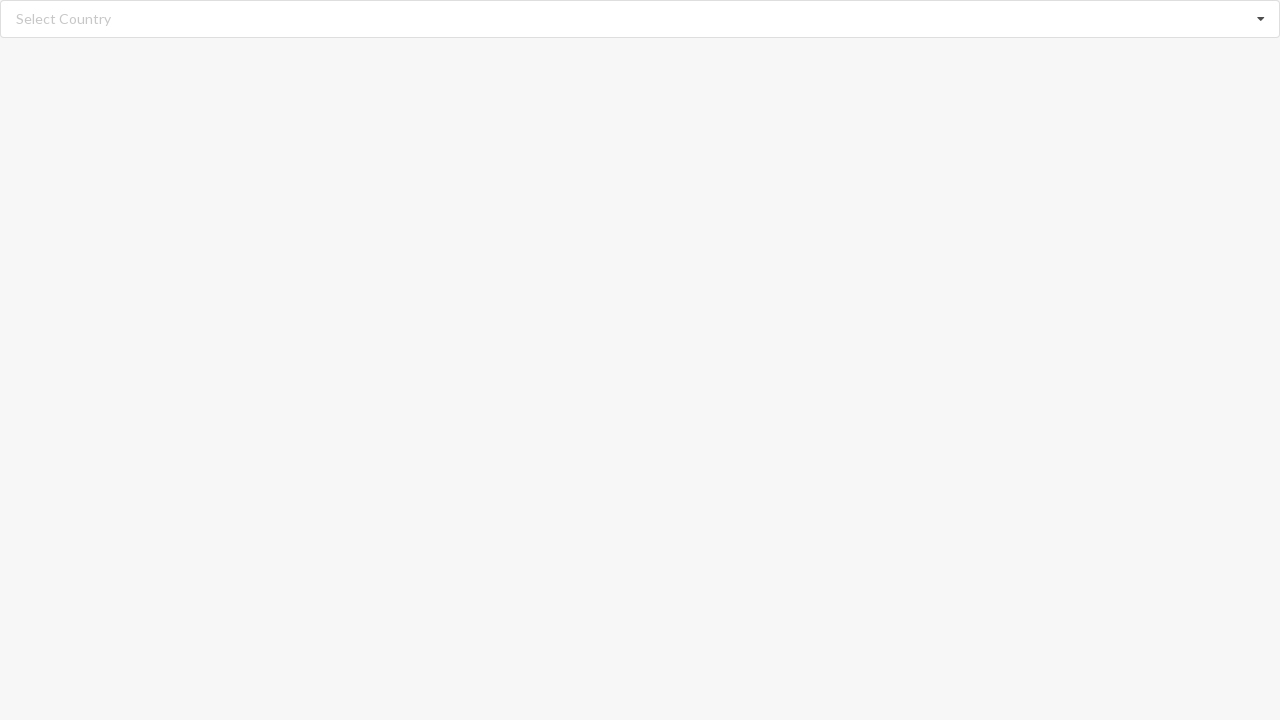

Dropdown search input is ready
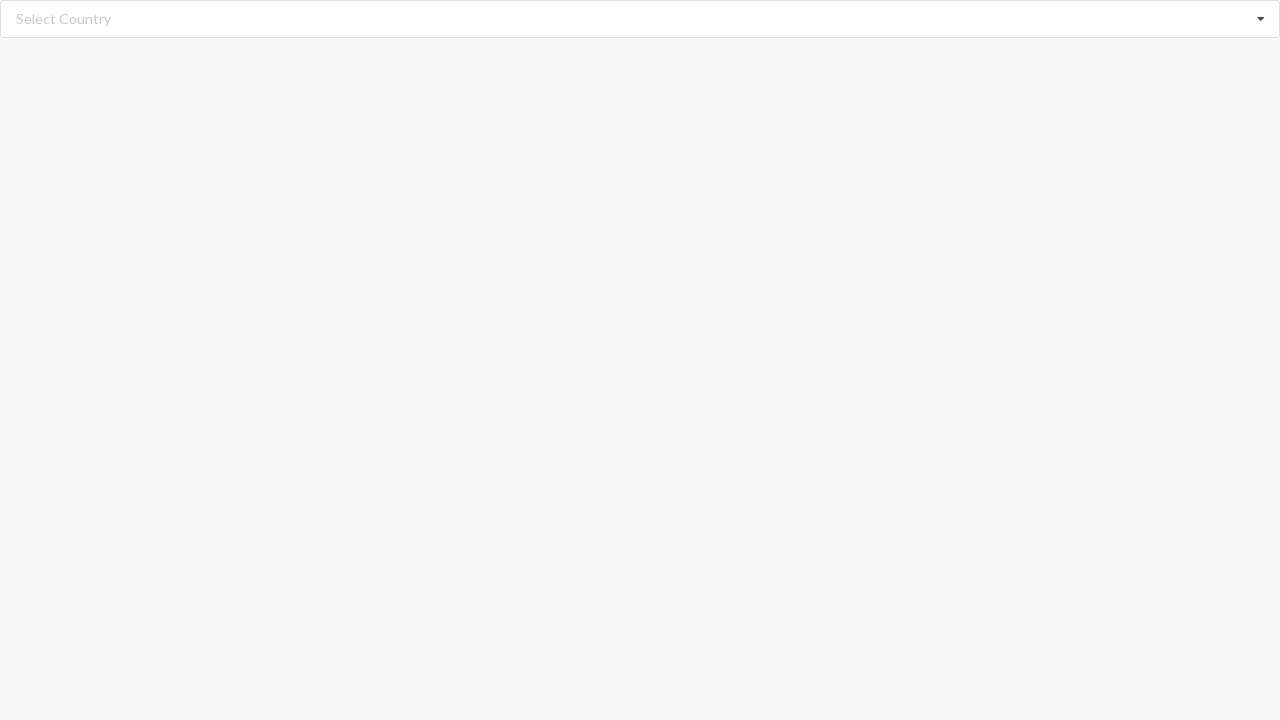

Cleared search input field on input.search
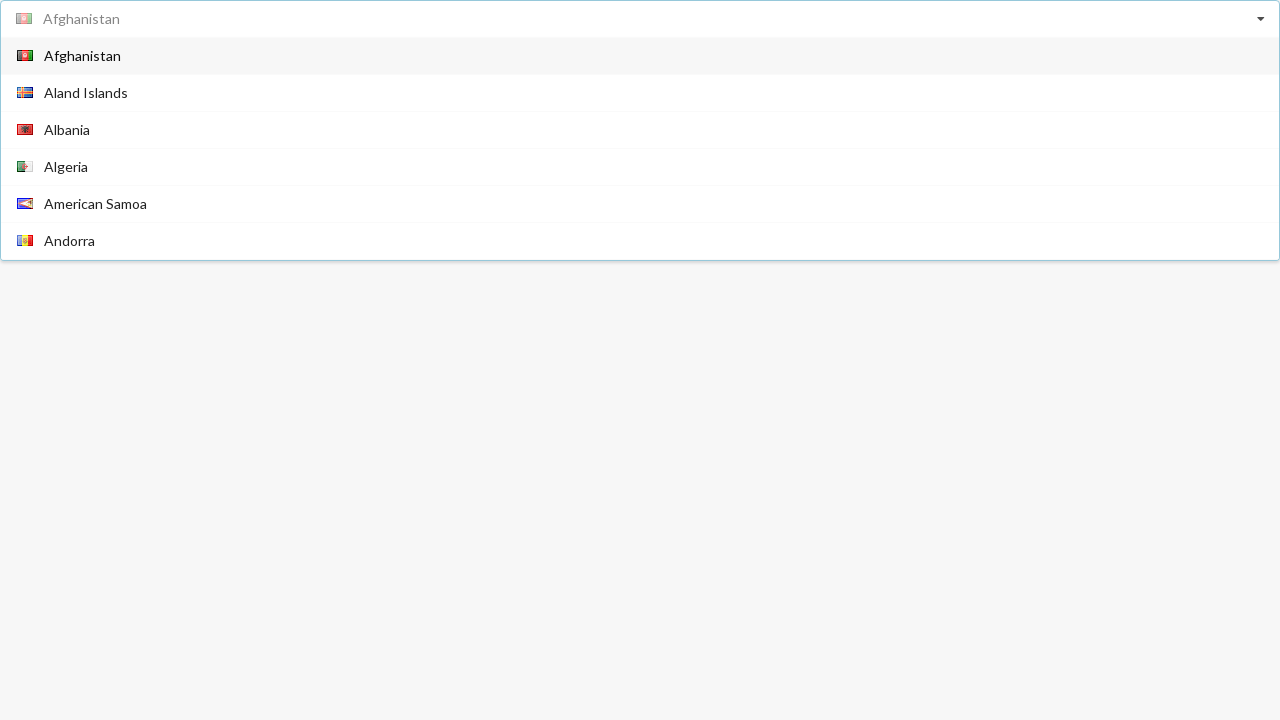

Typed 'Albania' in search field on input.search
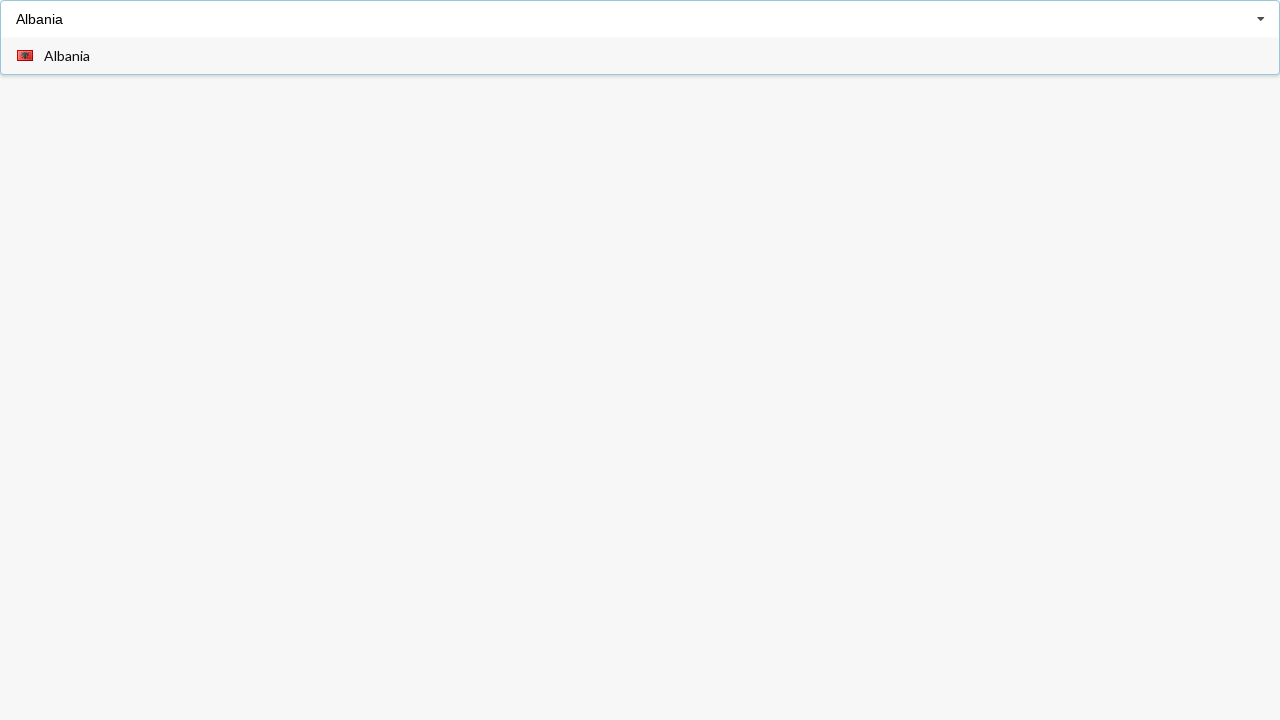

Filtered dropdown options loaded for 'Albania'
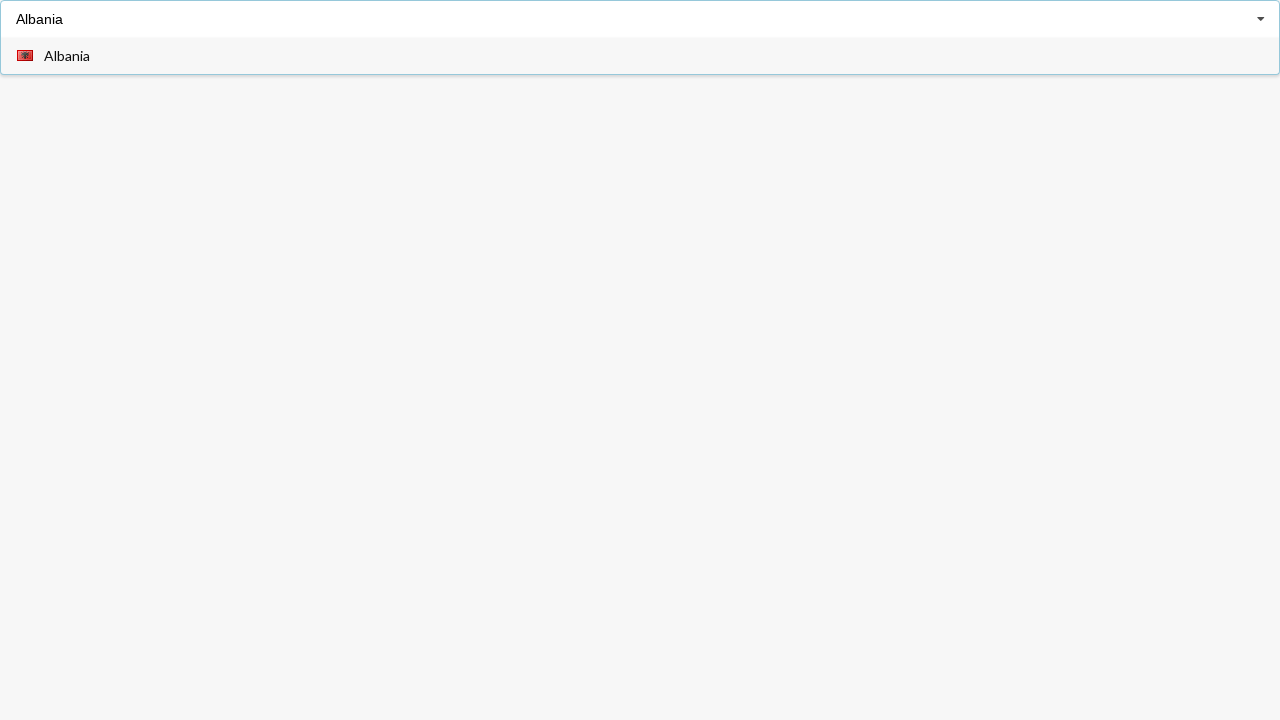

Selected 'Albania' from dropdown options at (640, 56) on div[role='option']:has-text('Albania')
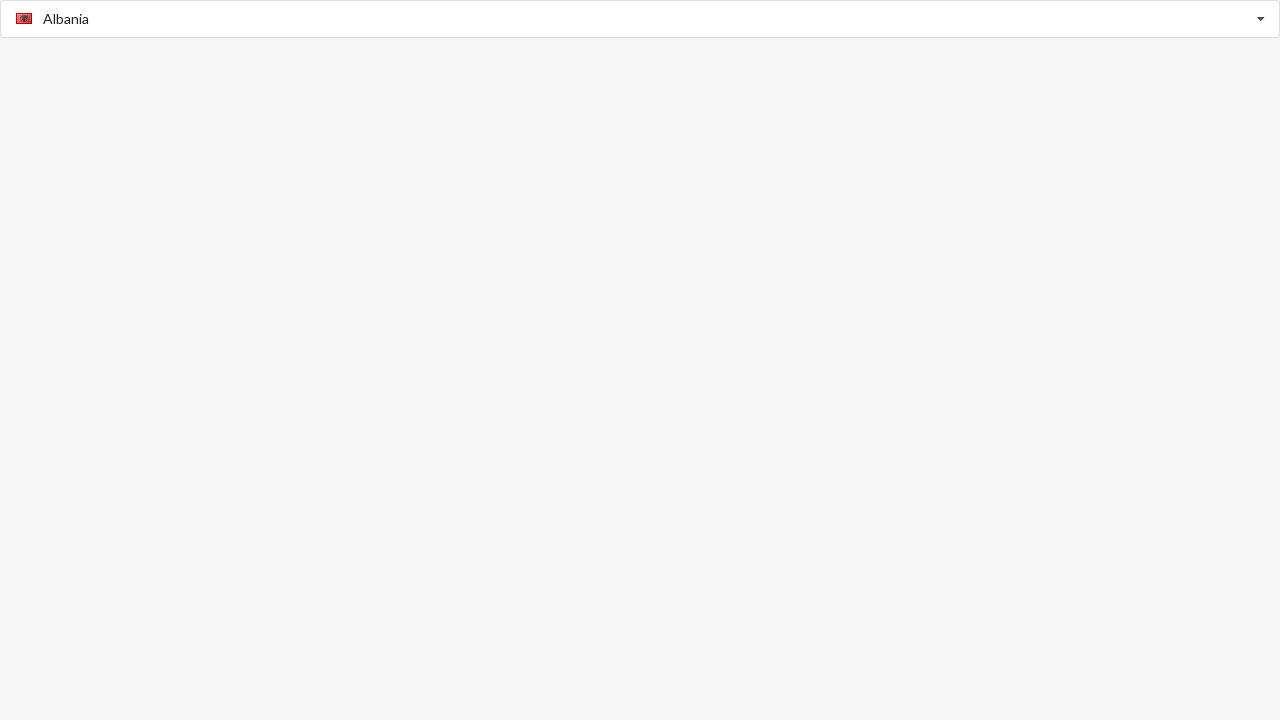

Waited for selection to process
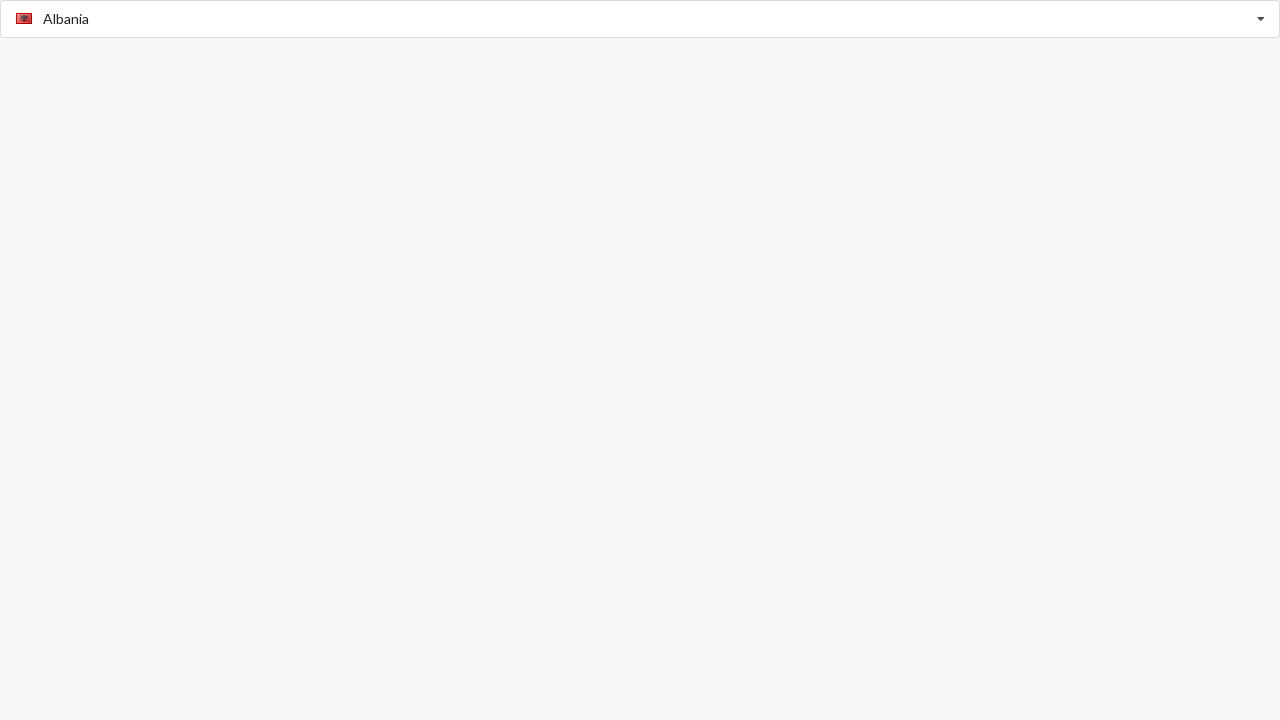

Cleared search input field on input.search
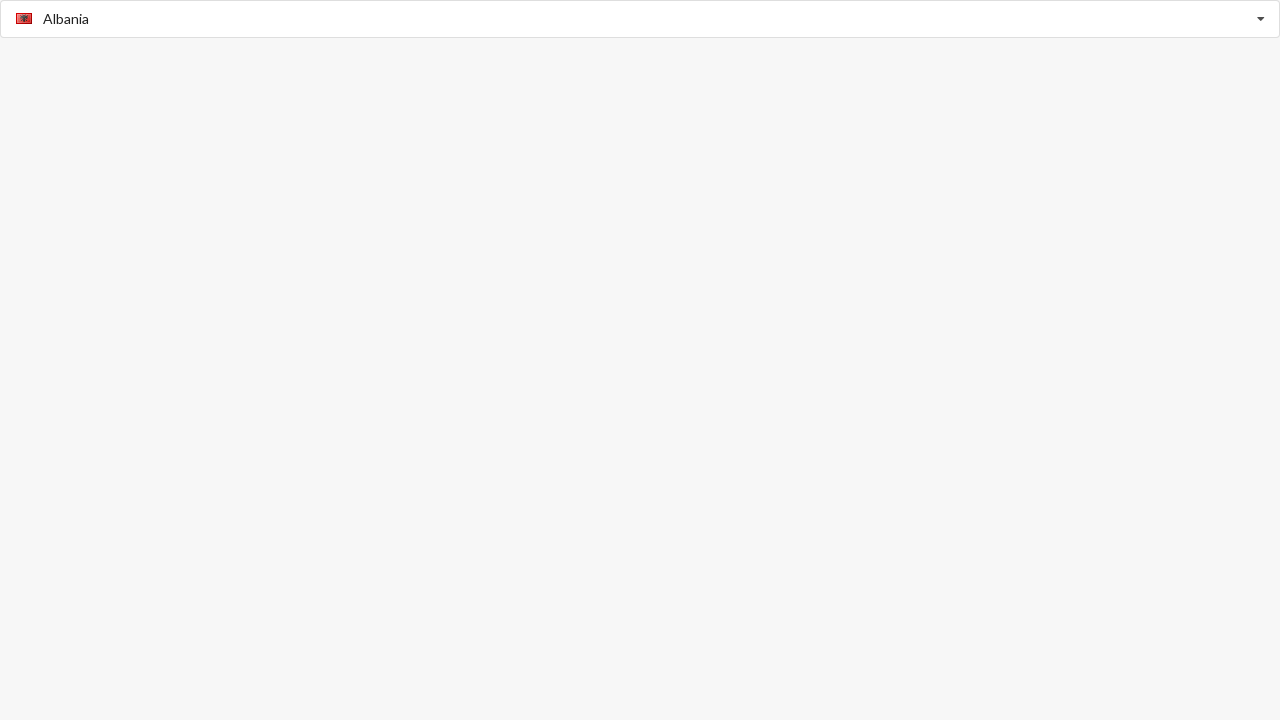

Typed 'Armenia' in search field on input.search
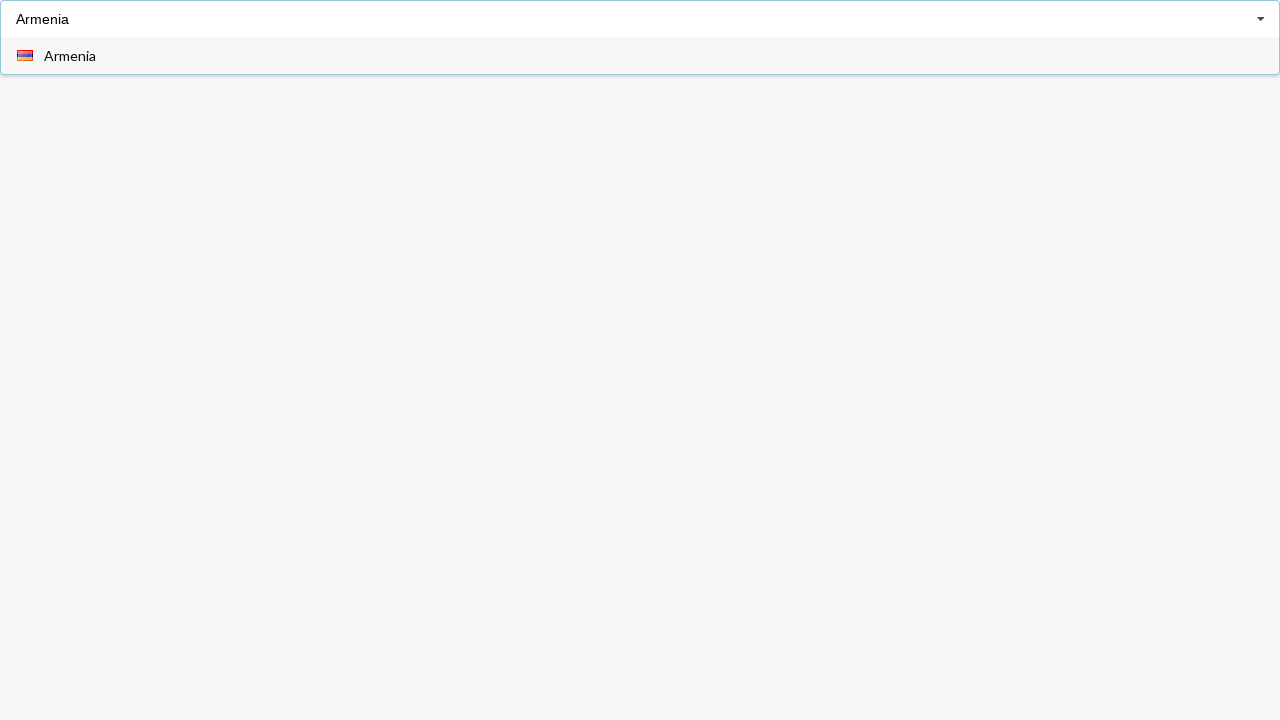

Filtered dropdown options loaded for 'Armenia'
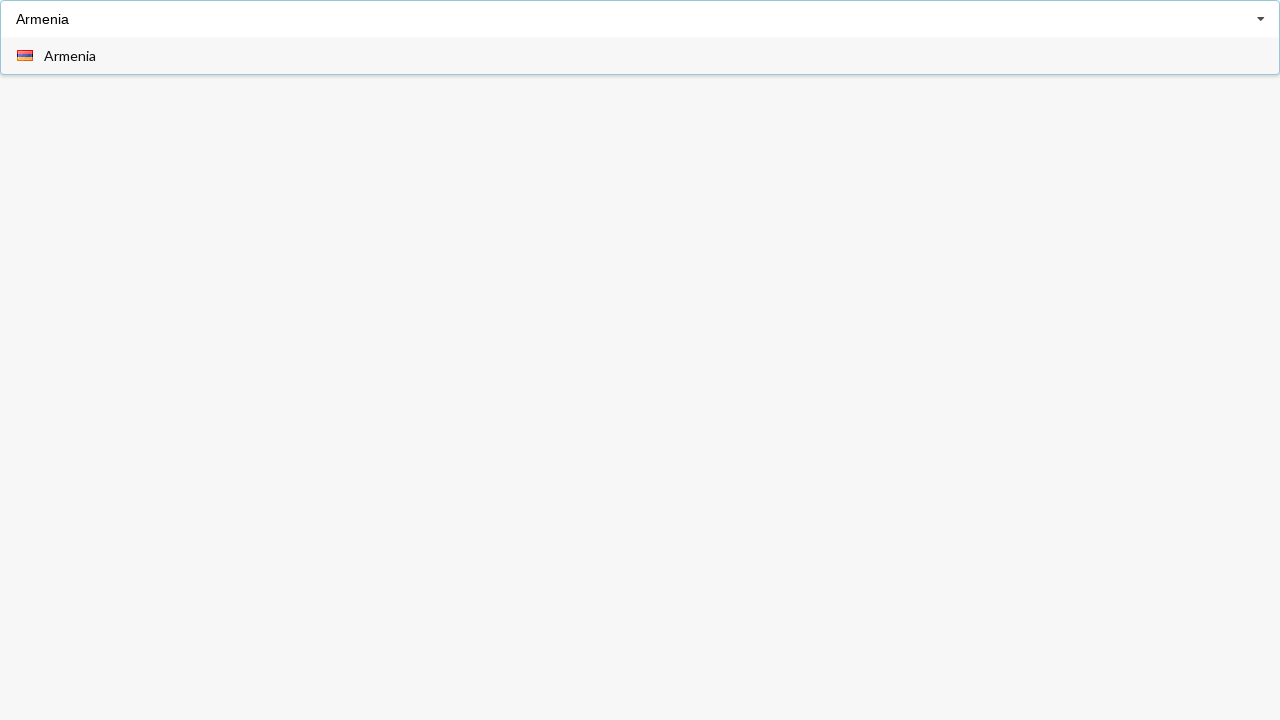

Selected 'Armenia' from dropdown options at (640, 56) on div[role='option']:has-text('Armenia')
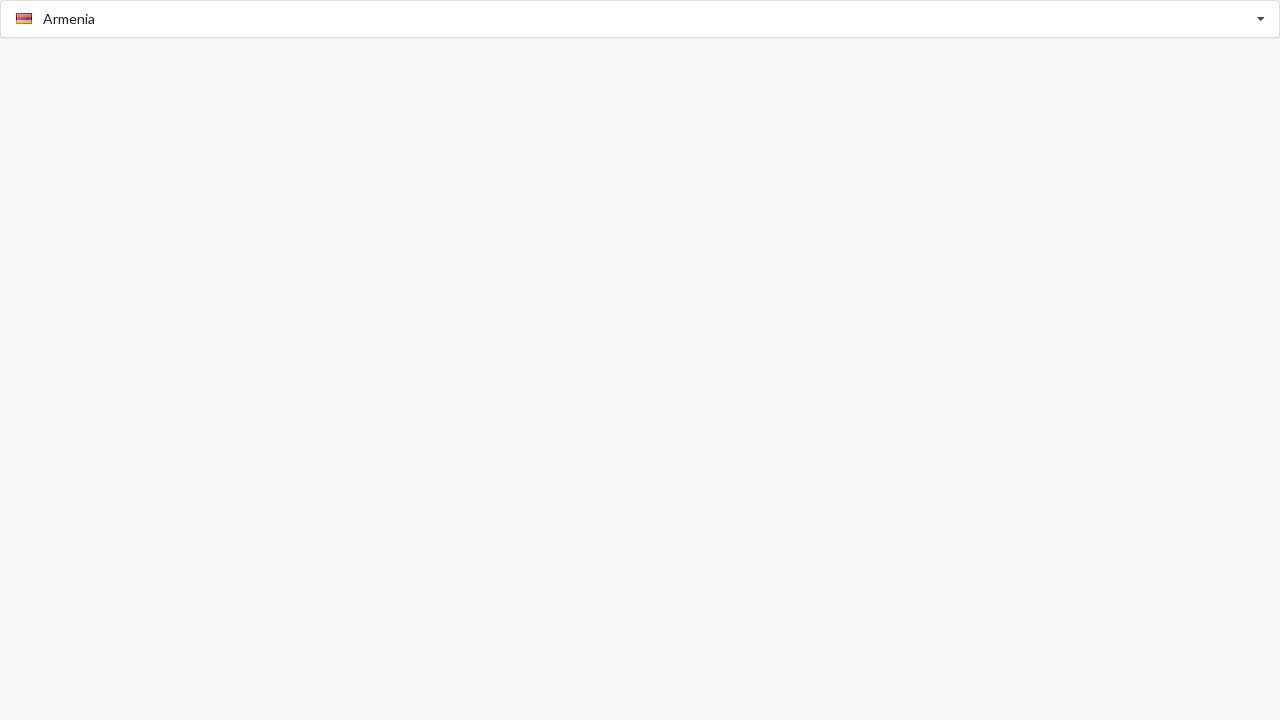

Waited for selection to process
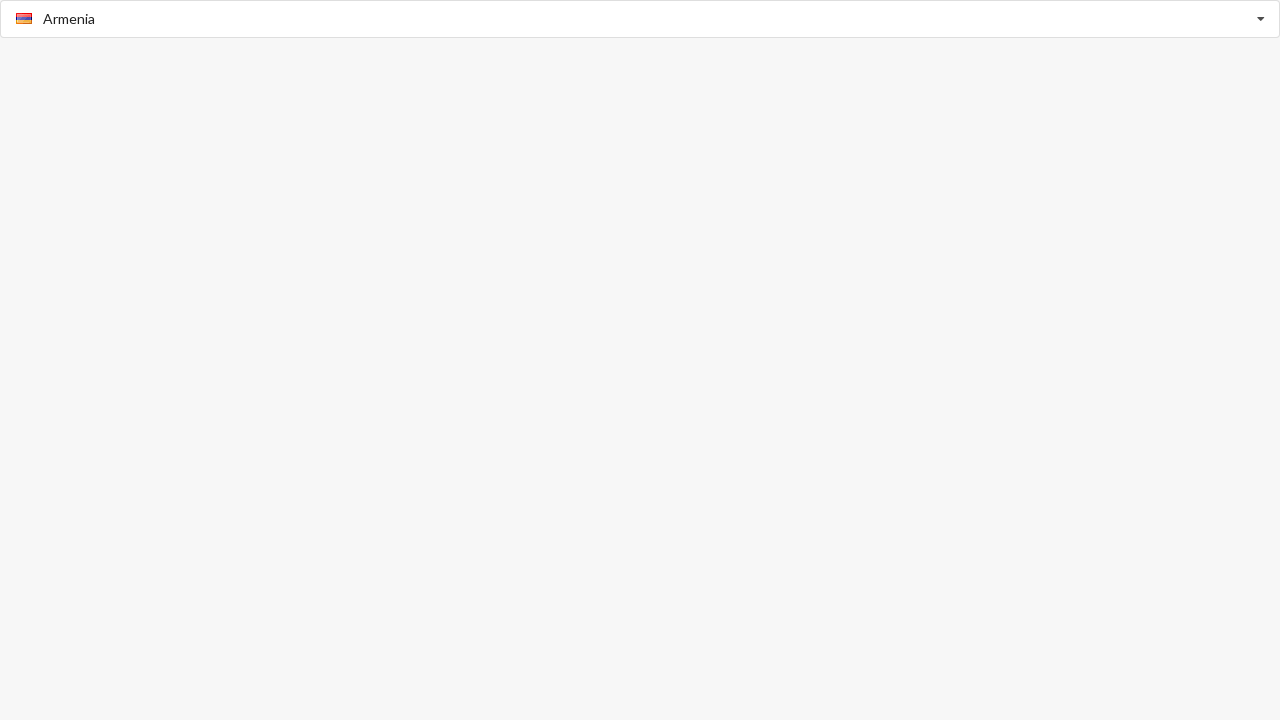

Cleared search input field on input.search
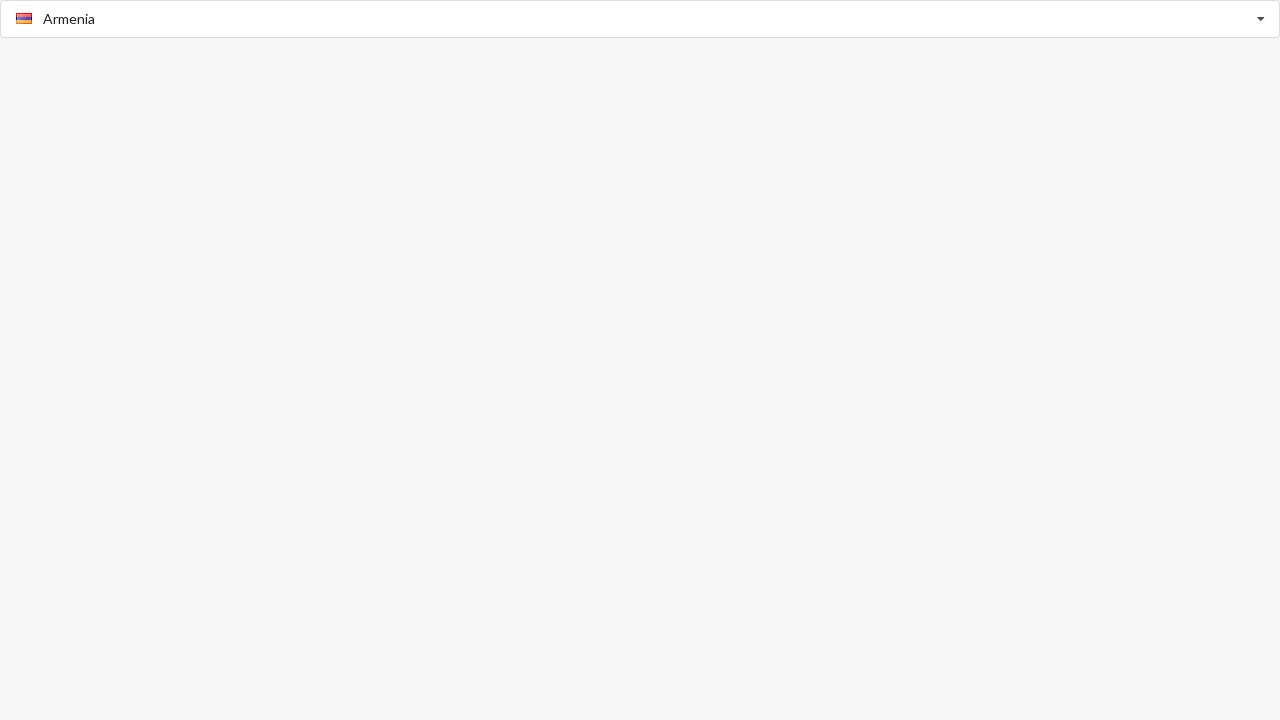

Typed 'Belarus' in search field on input.search
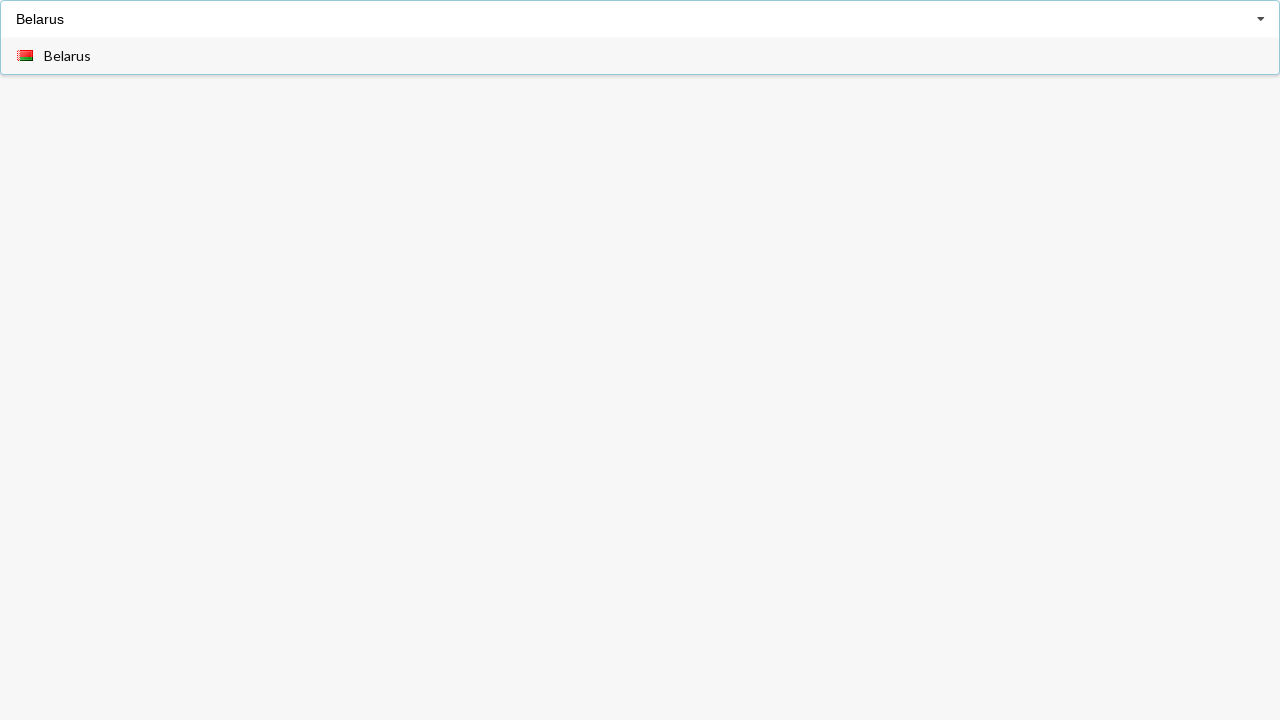

Filtered dropdown options loaded for 'Belarus'
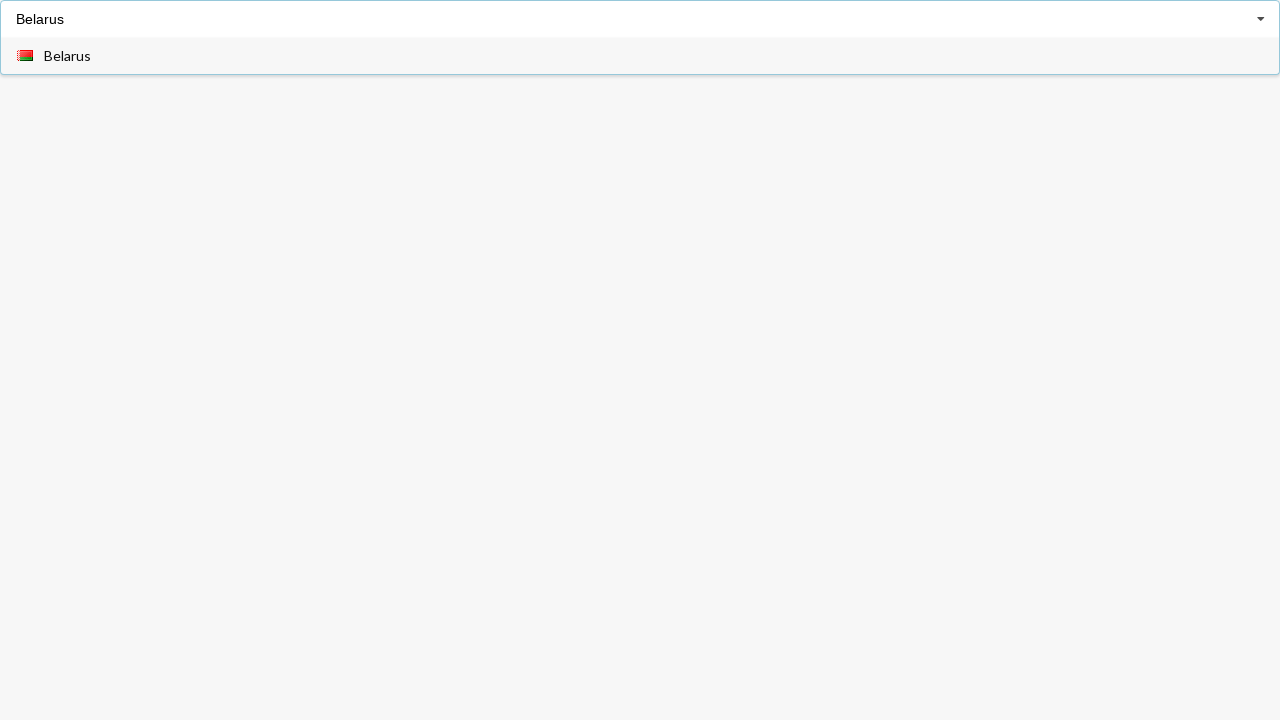

Selected 'Belarus' from dropdown options at (640, 56) on div[role='option']:has-text('Belarus')
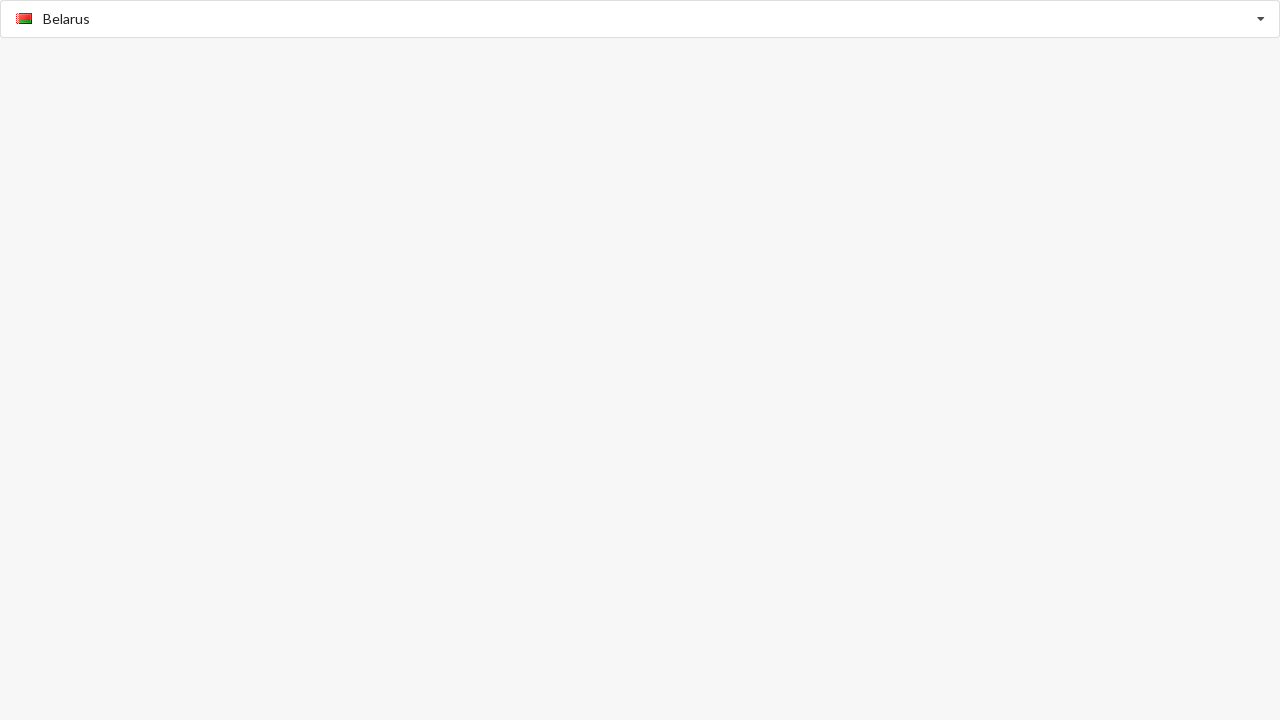

Waited for selection to process
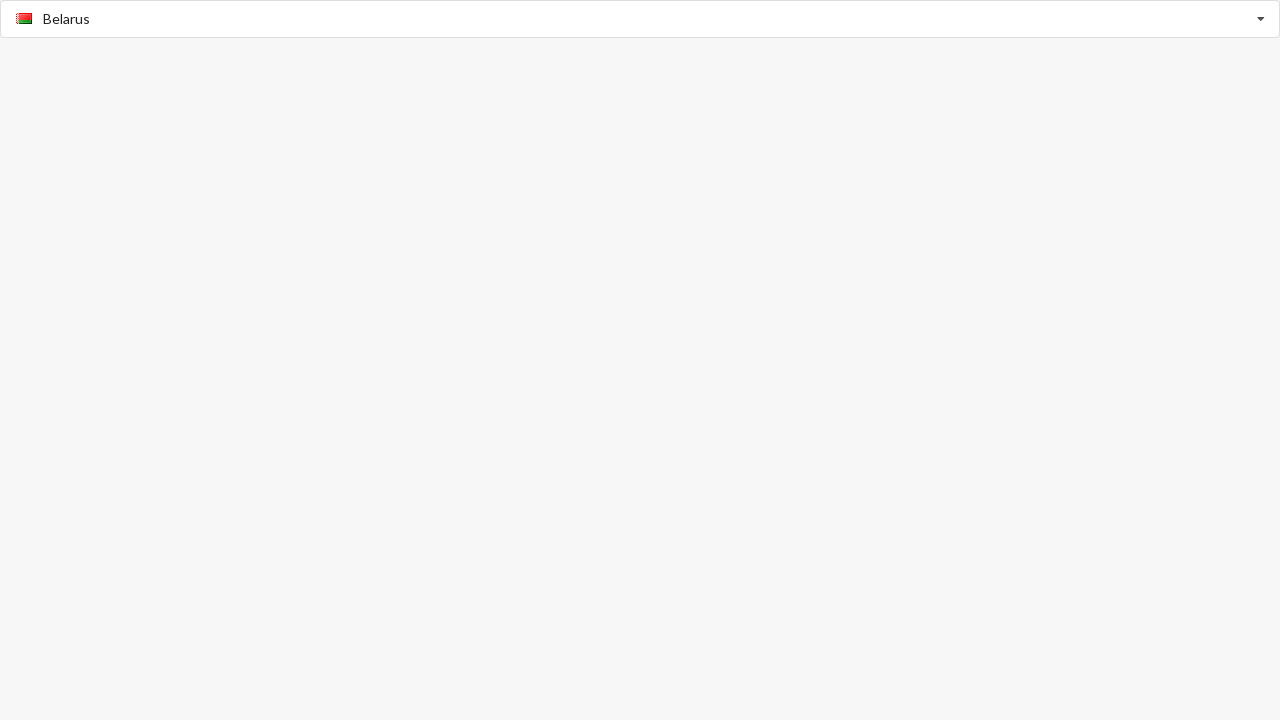

Cleared search input field on input.search
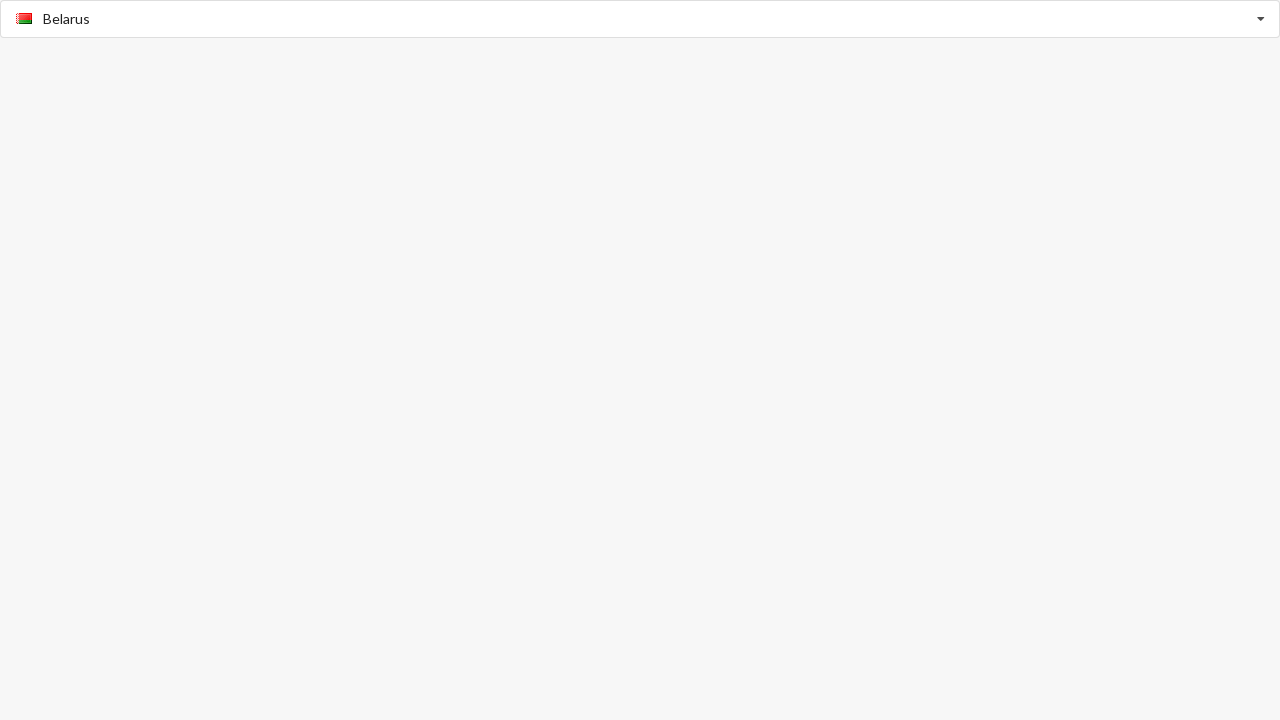

Typed 'Benin' in search field on input.search
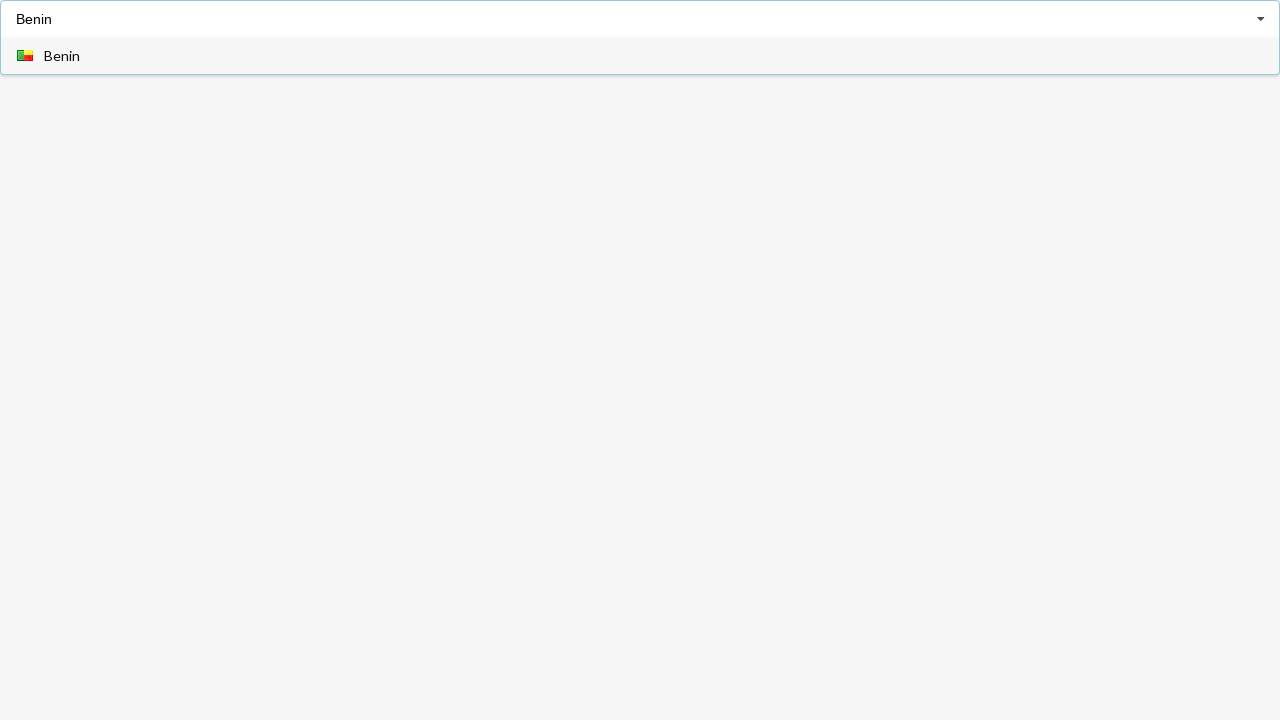

Filtered dropdown options loaded for 'Benin'
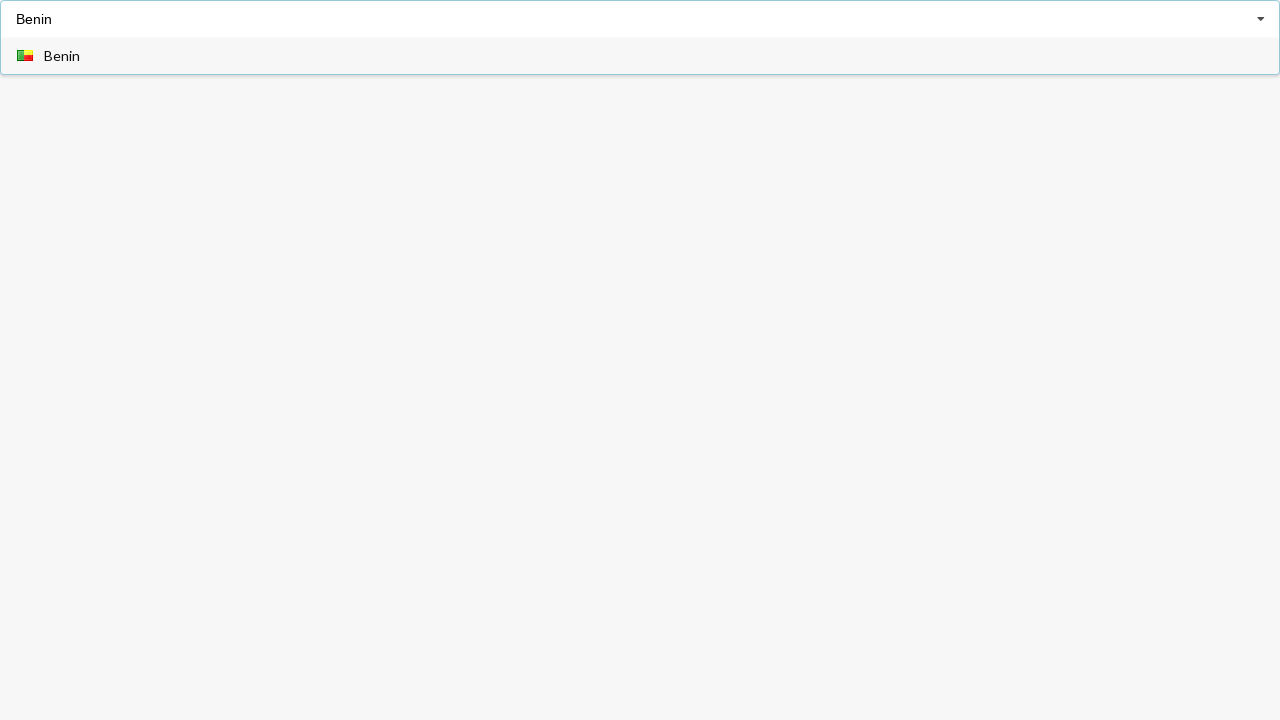

Selected 'Benin' from dropdown options at (640, 56) on div[role='option']:has-text('Benin')
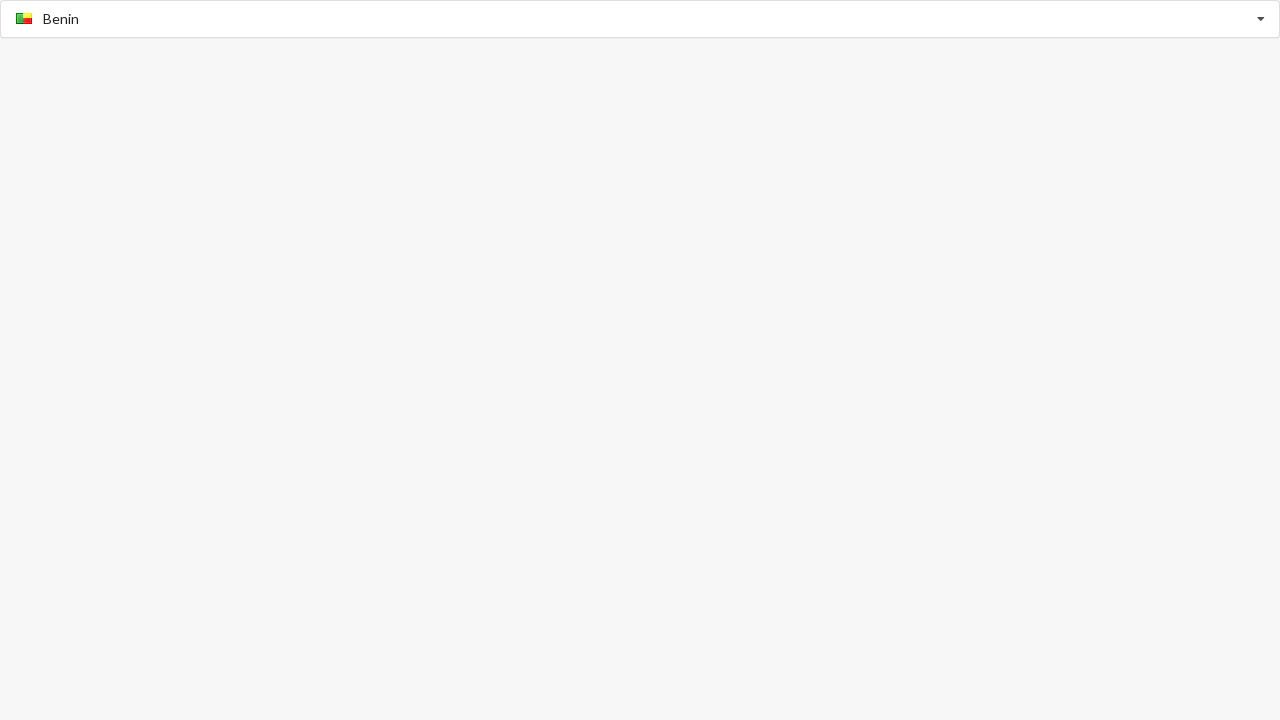

Waited for selection to process
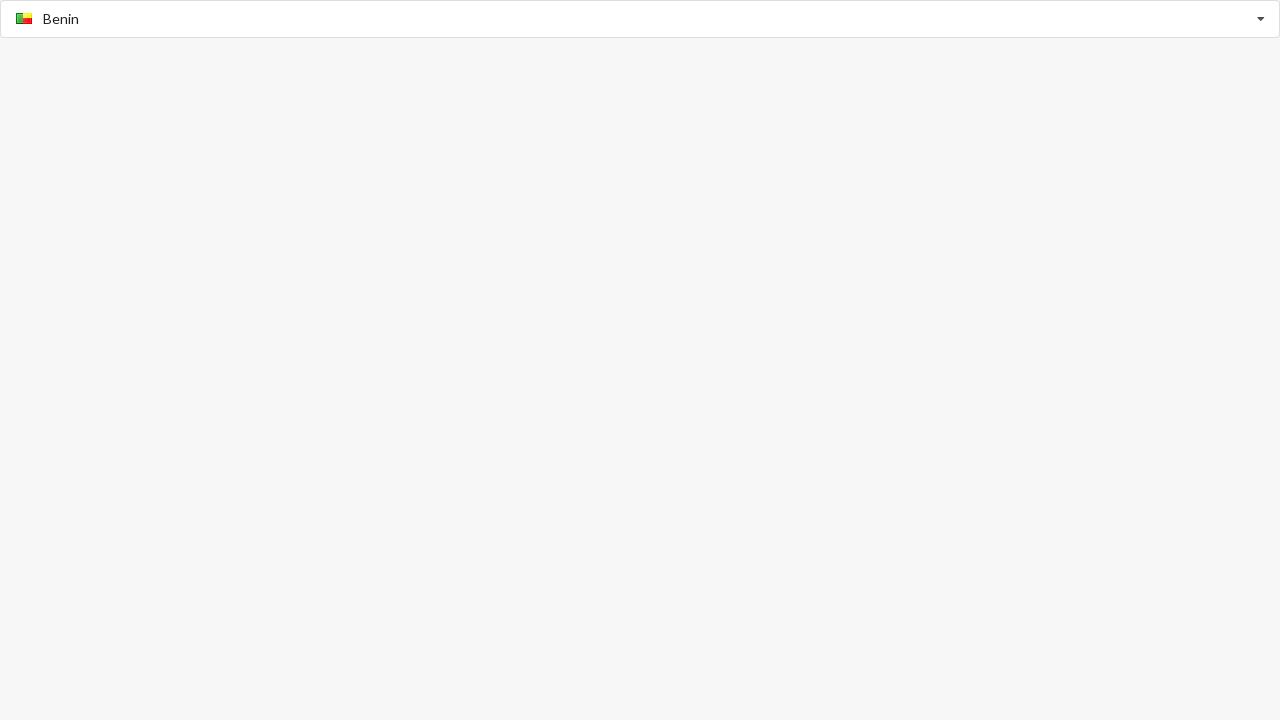

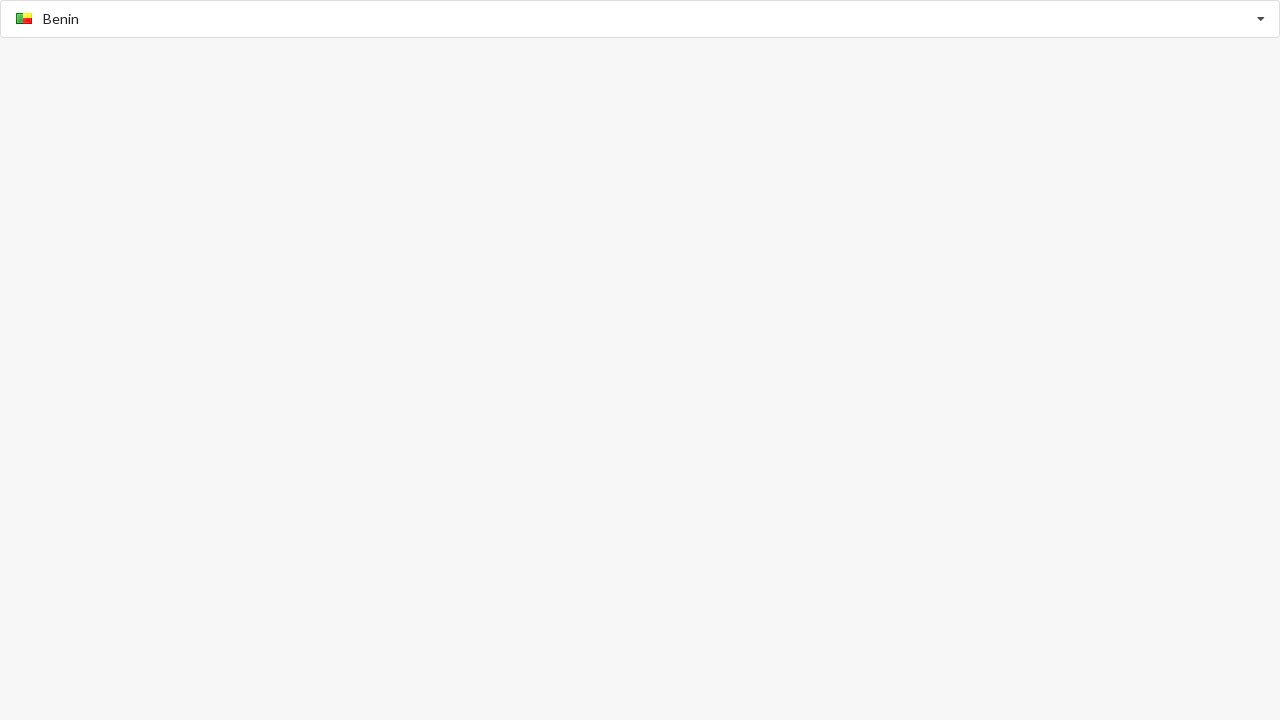